Tests drag and drop functionality by dragging the "Drag me" element onto the "Drop here" target and verifying the text changes to "Dropped!"

Starting URL: https://demoqa.com/droppable

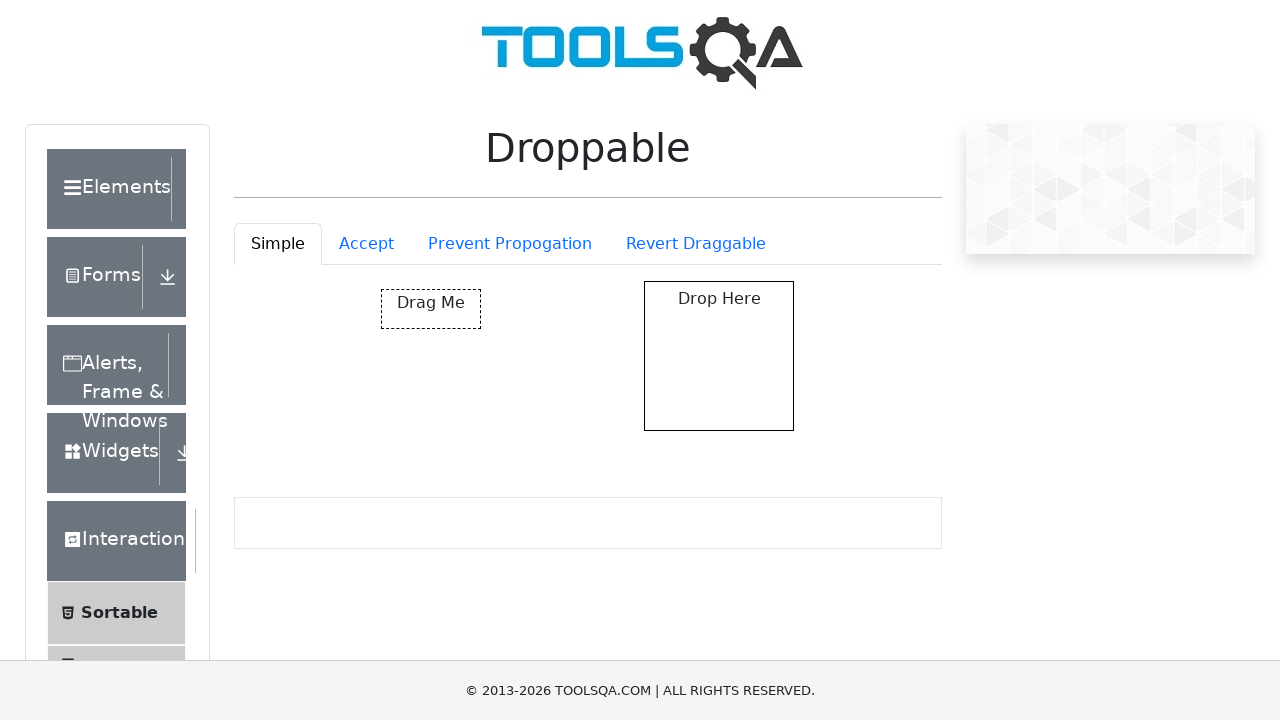

Located the 'Drag me' draggable element
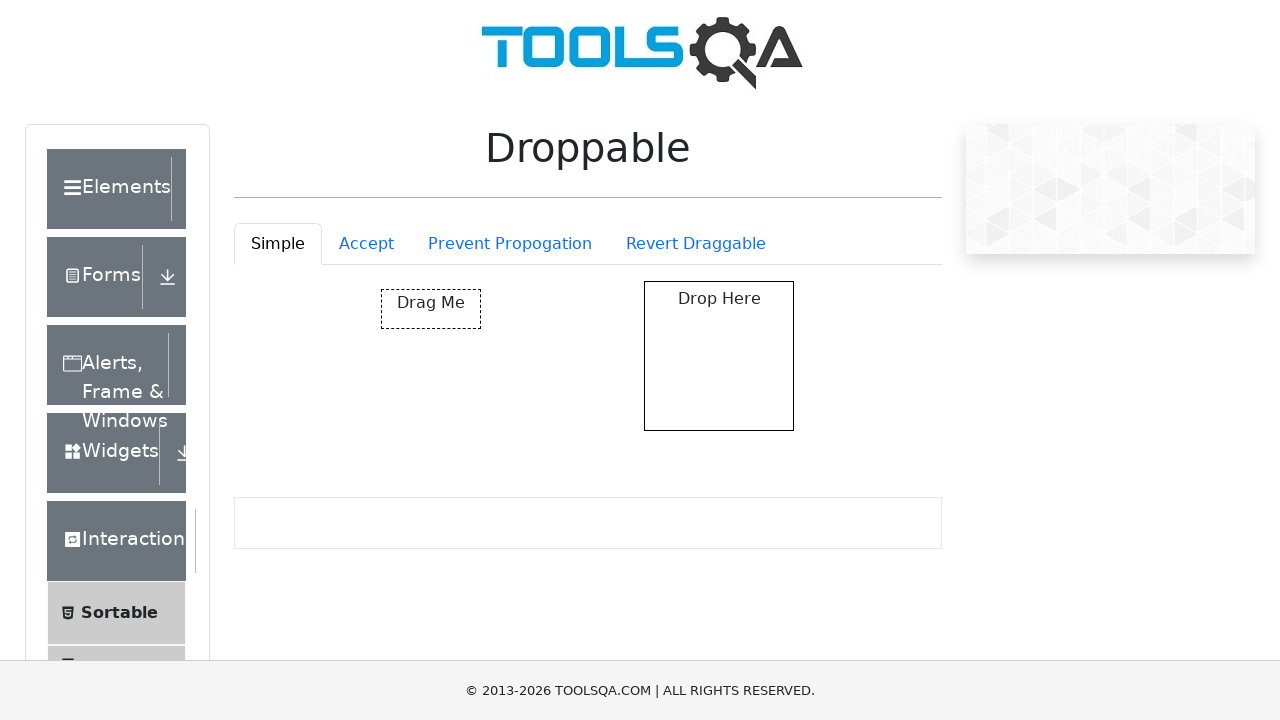

Located the 'Drop here' target element
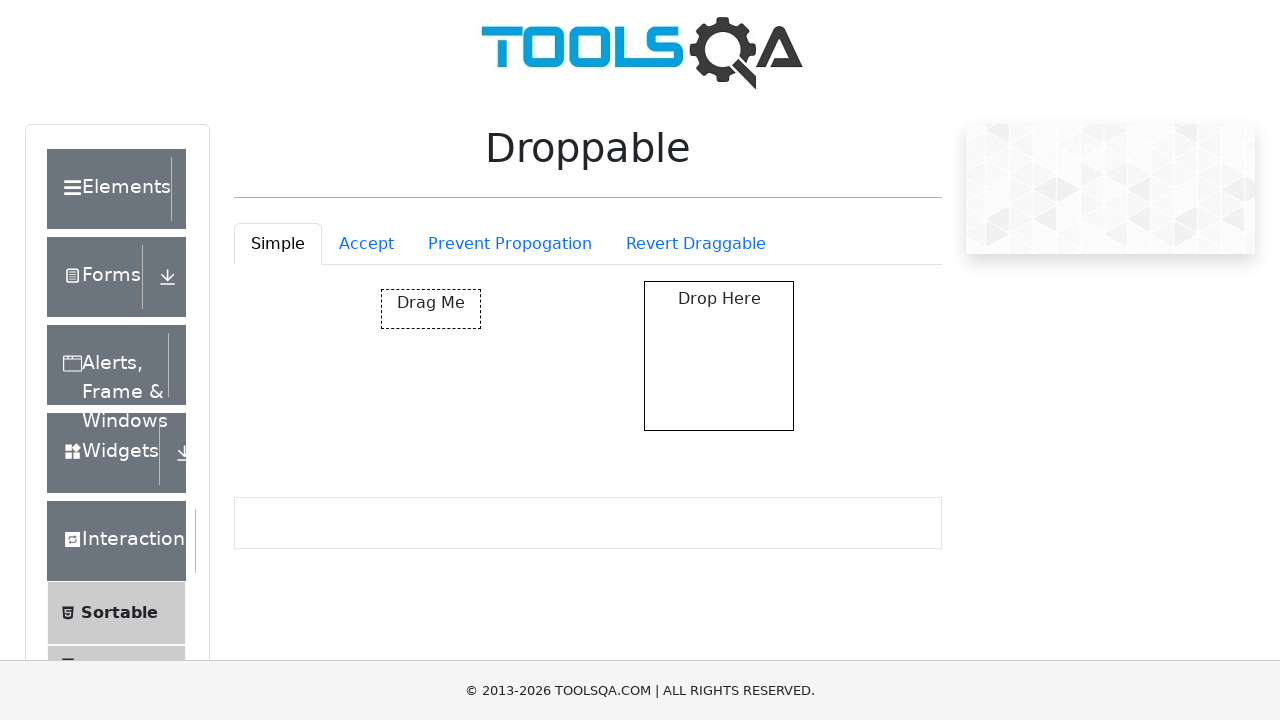

Dragged the 'Drag me' element onto the 'Drop here' target at (719, 356)
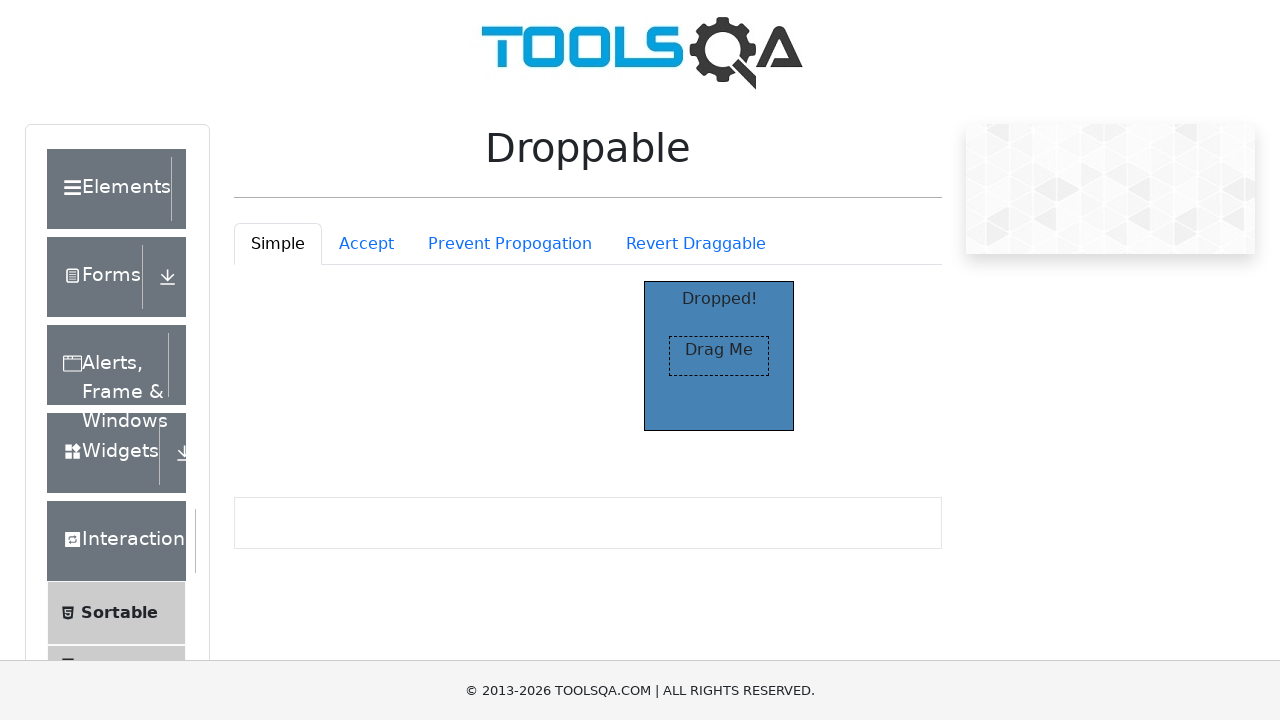

Located the 'Dropped!' confirmation text
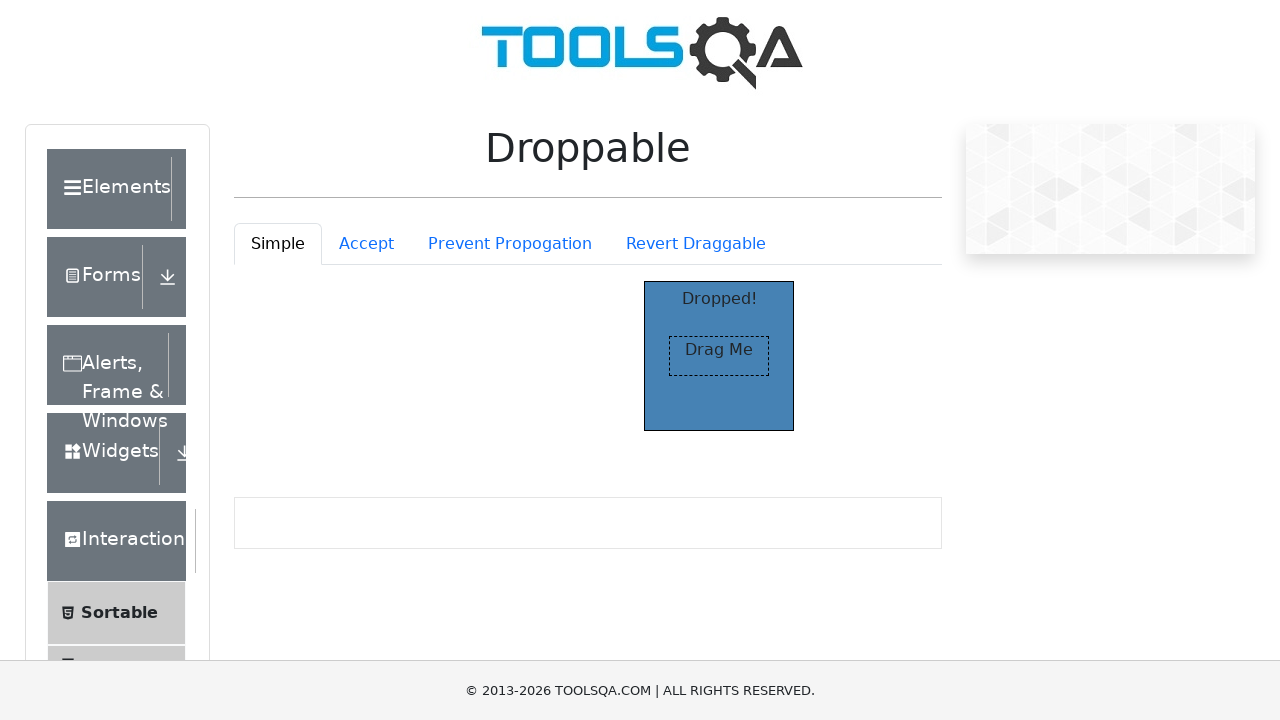

Verified that the drop target text changed to 'Dropped!'
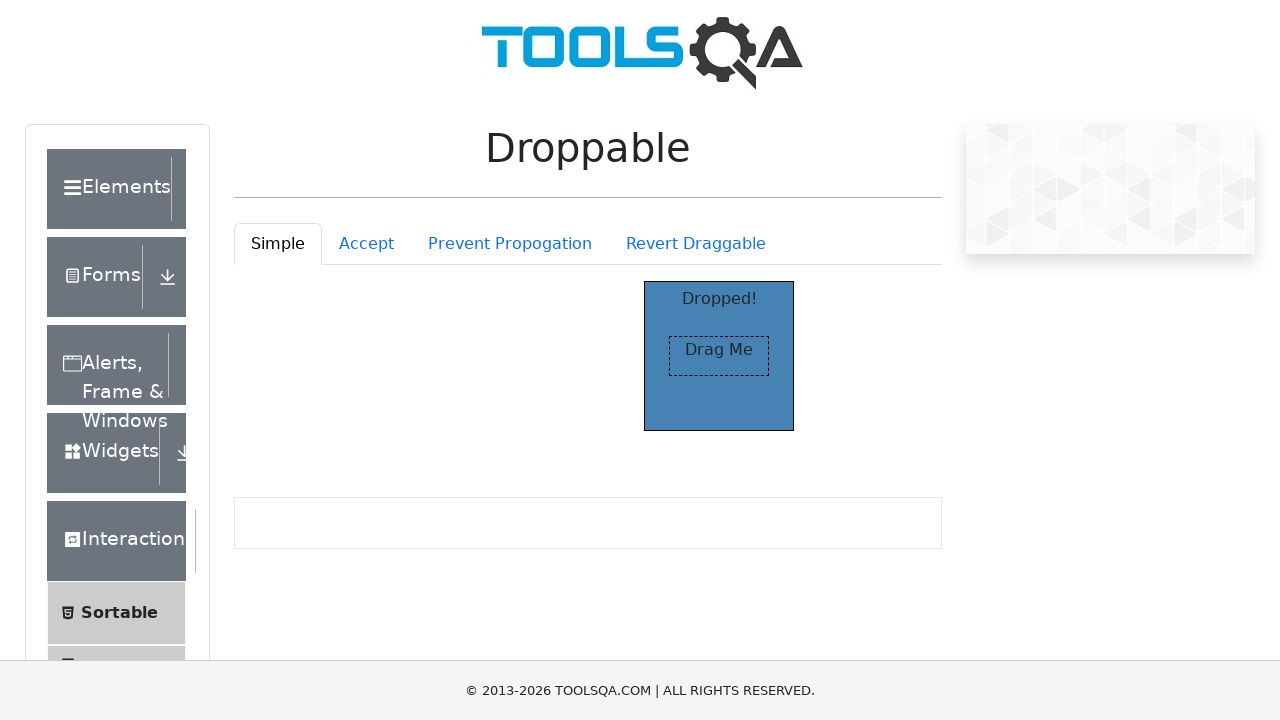

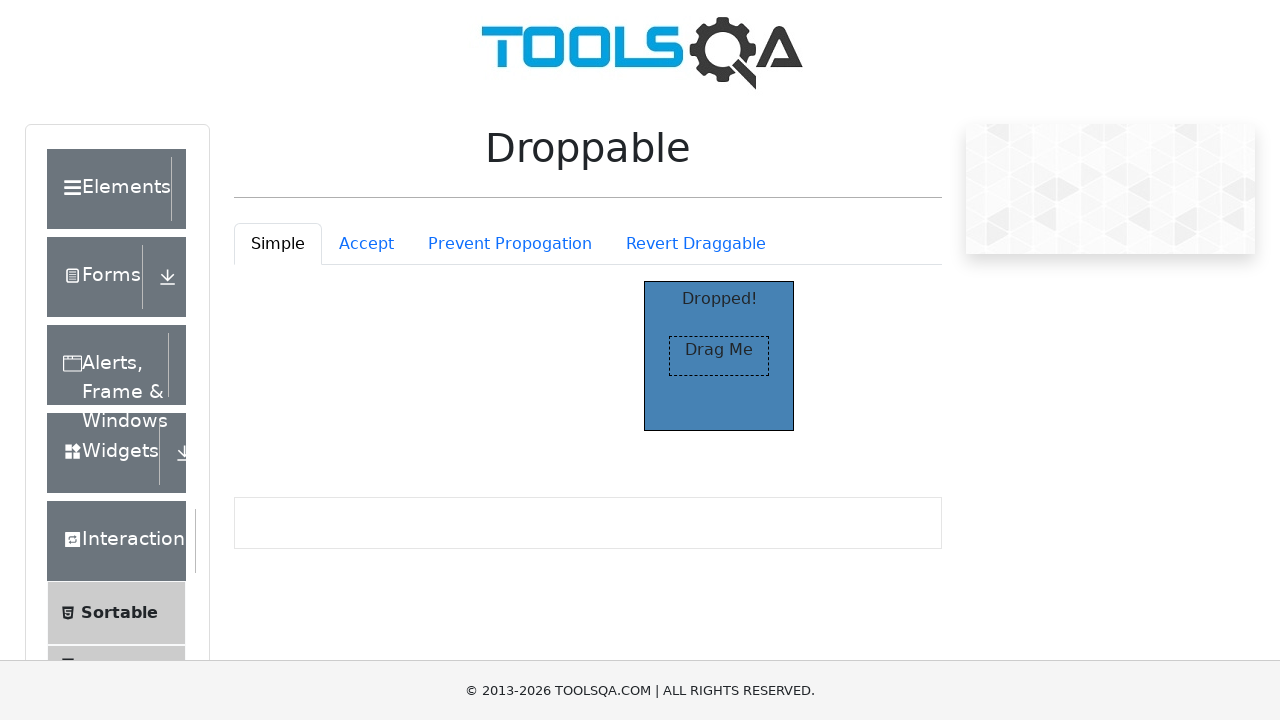